Tests selecting and deselecting multiple options in a multi-select dropdown

Starting URL: https://www.selenium.dev/selenium/web/formPage.html

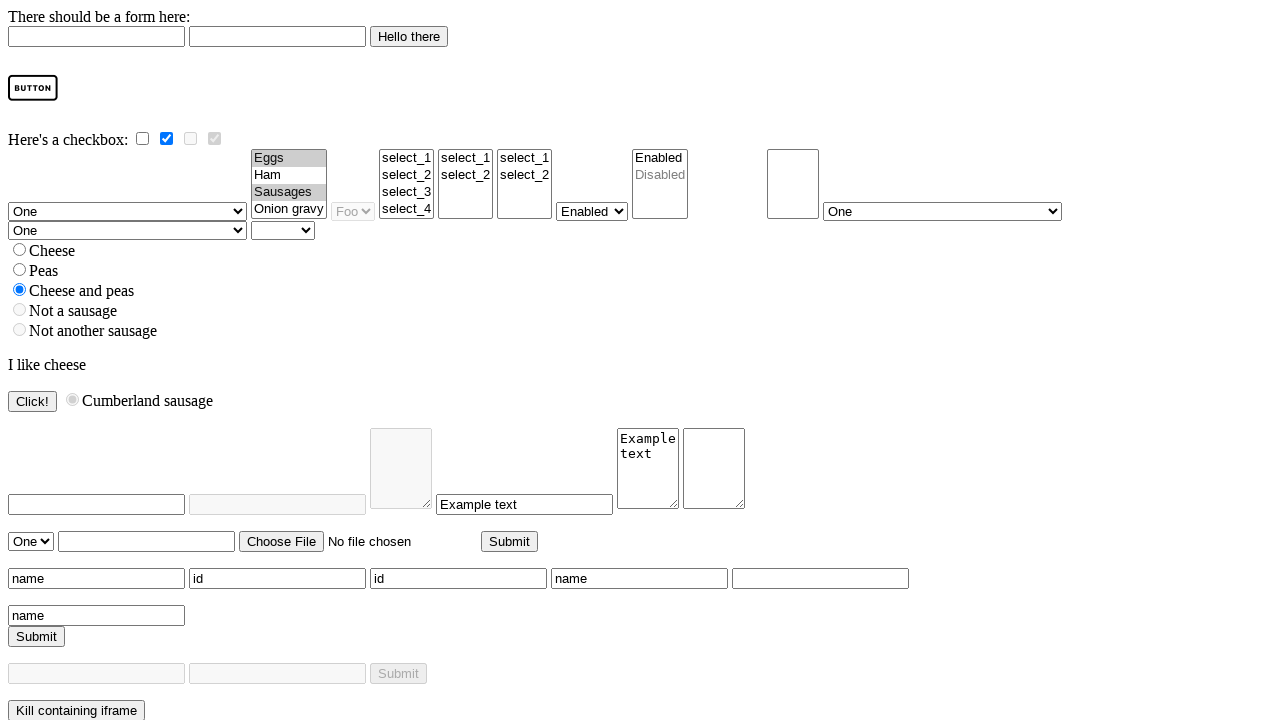

Navigated to form page
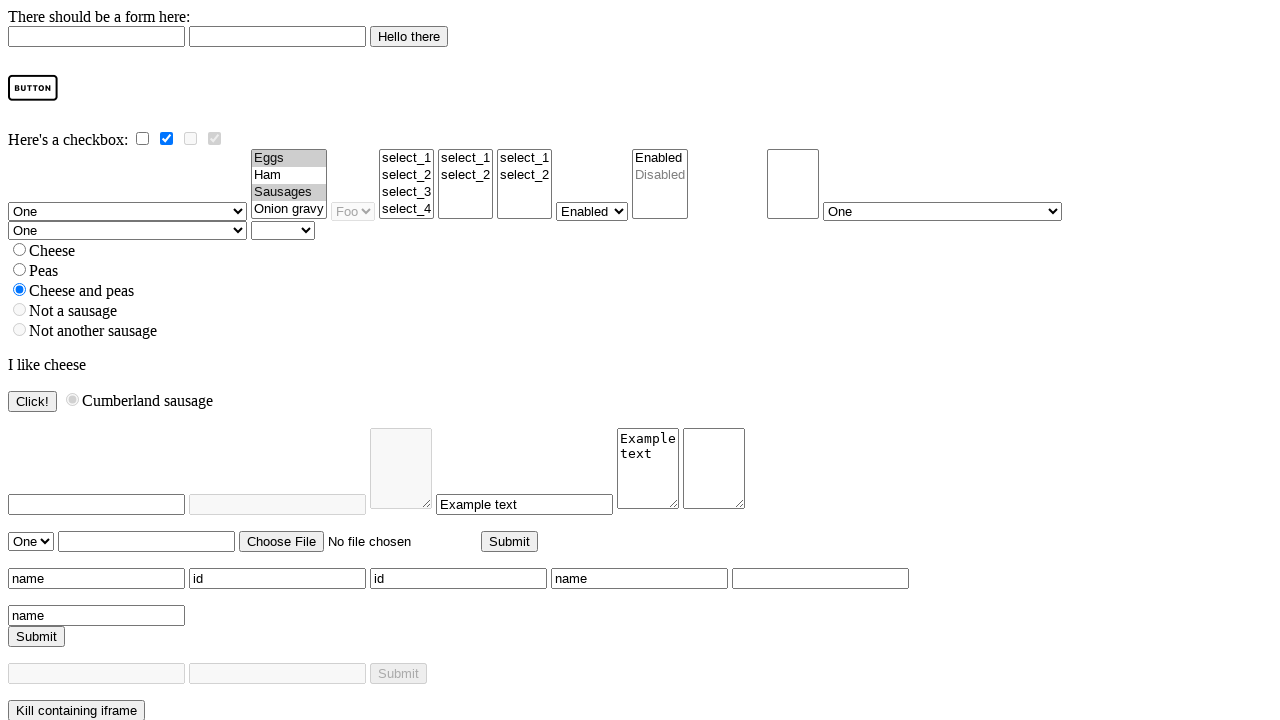

Selected multiple options: ham and onion gravy on select[name='multi']
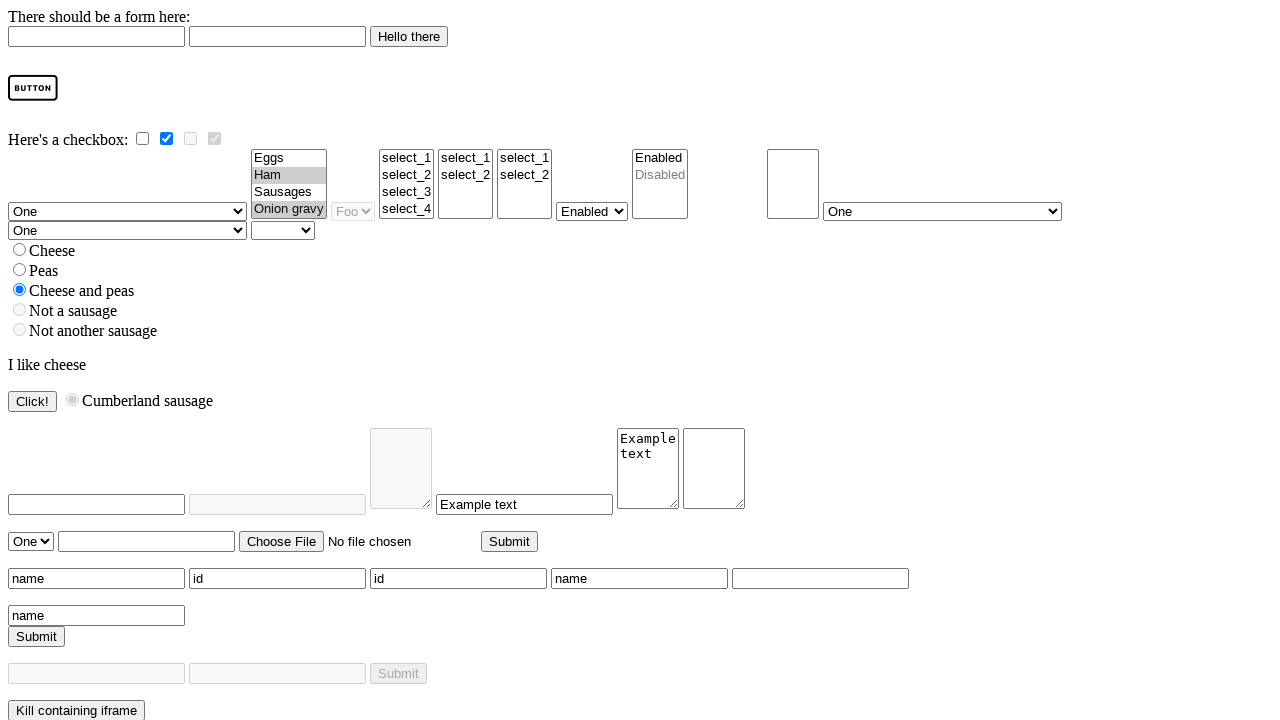

Deselected eggs and sausages, keeping only ham and onion gravy selected on select[name='multi']
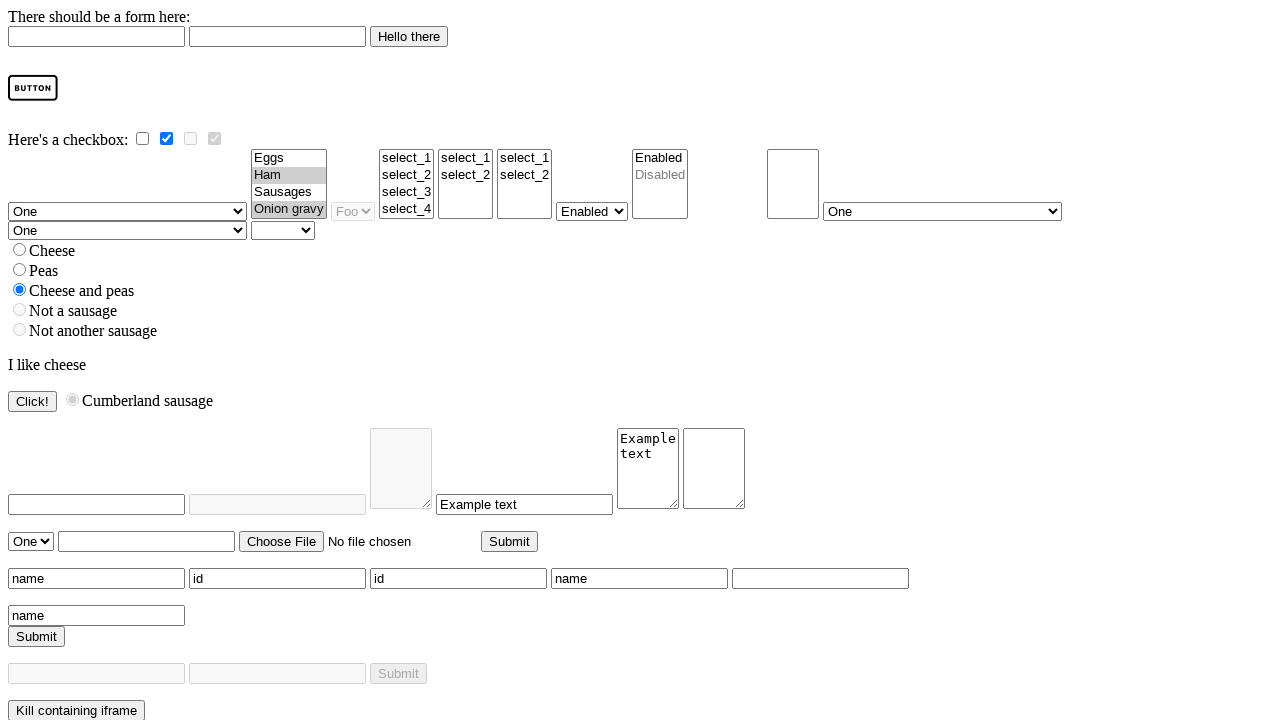

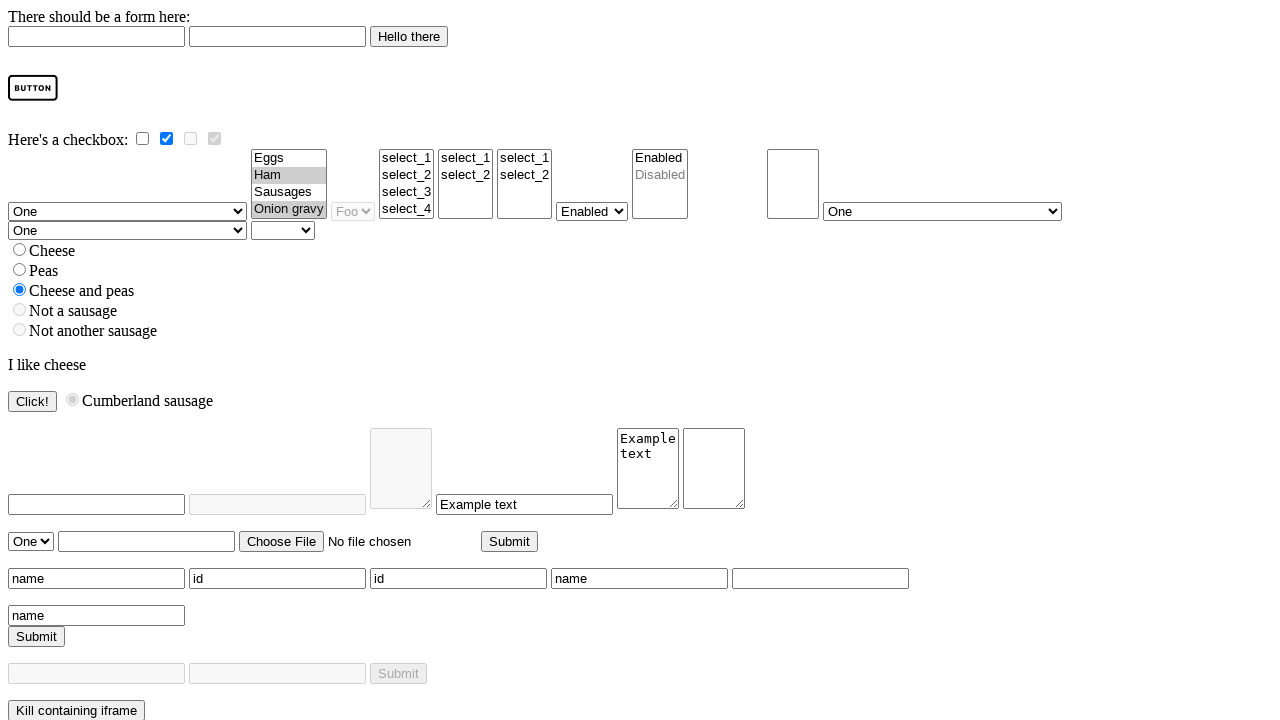